Tests form validation by attempting to submit sign up form without uploading an image

Starting URL: https://e-commerce-client-swart.vercel.app/

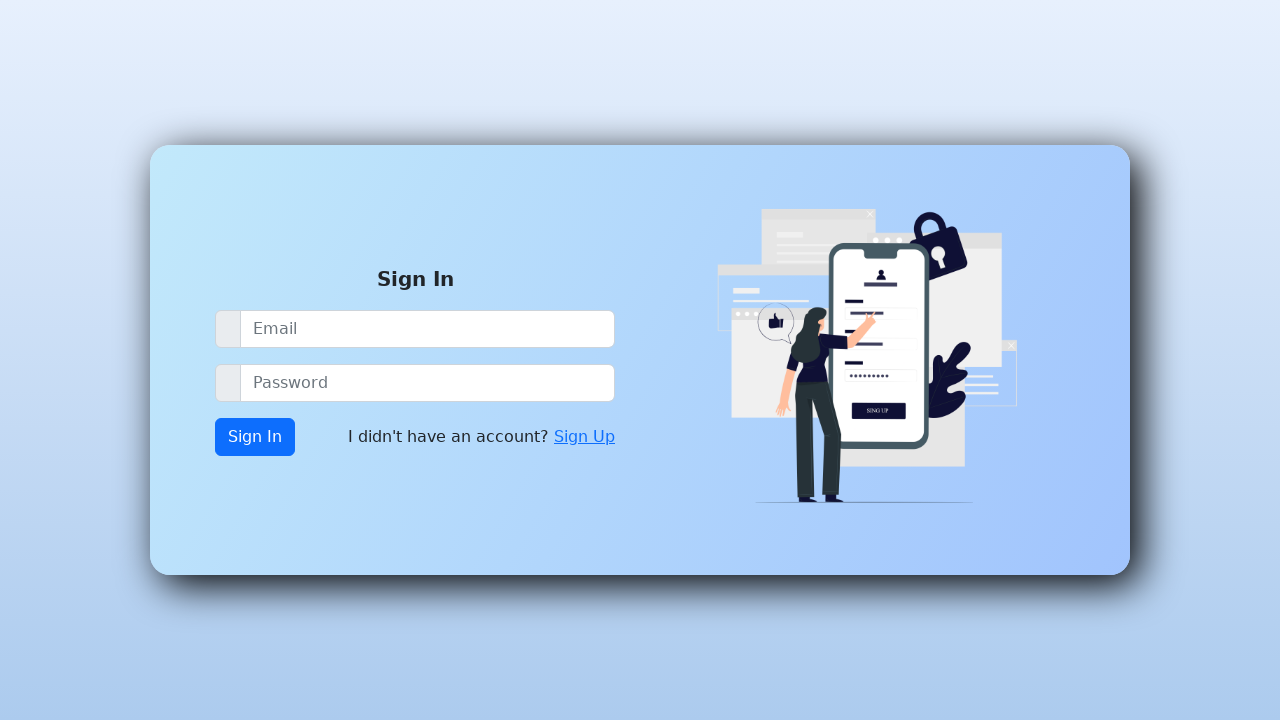

Clicked Sign Up link at (584, 437) on xpath=//a[contains(text(),'Sign Up')]
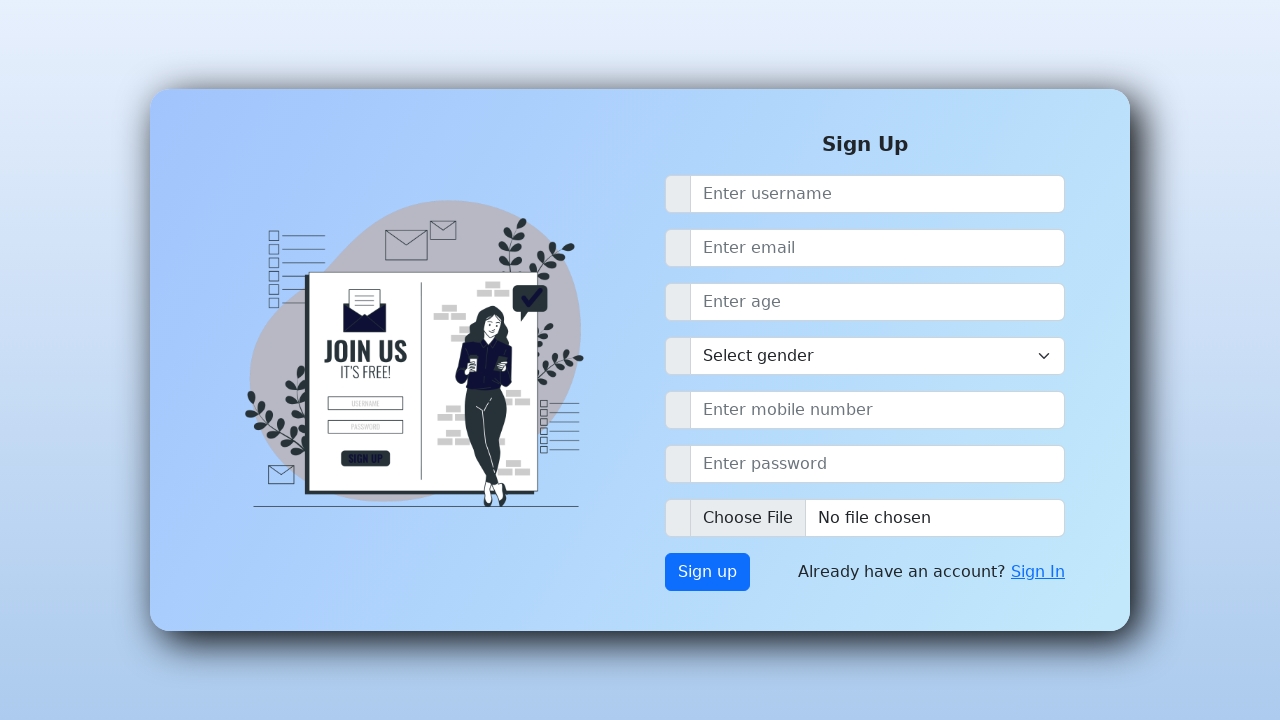

Clicked submit button without uploading image at (708, 572) on xpath=//button[@class='btn btn-primary btn d-none d-md-inline-block']
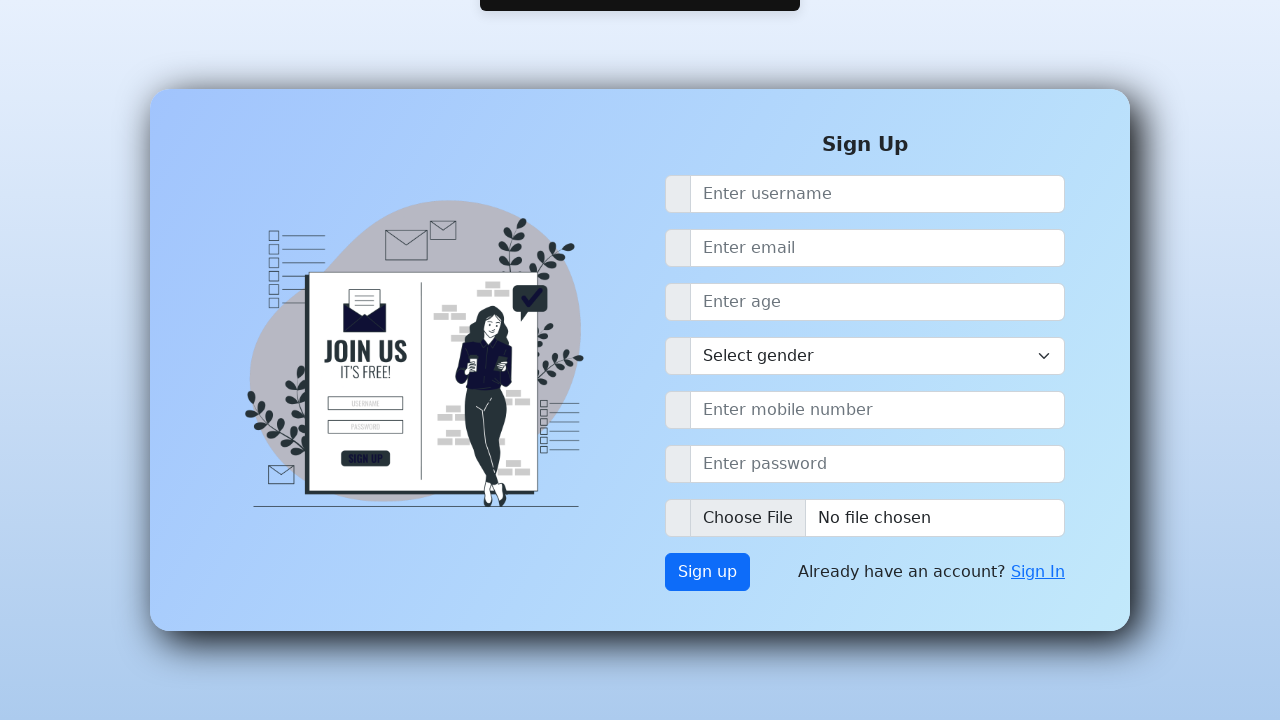

Form validation error message appeared
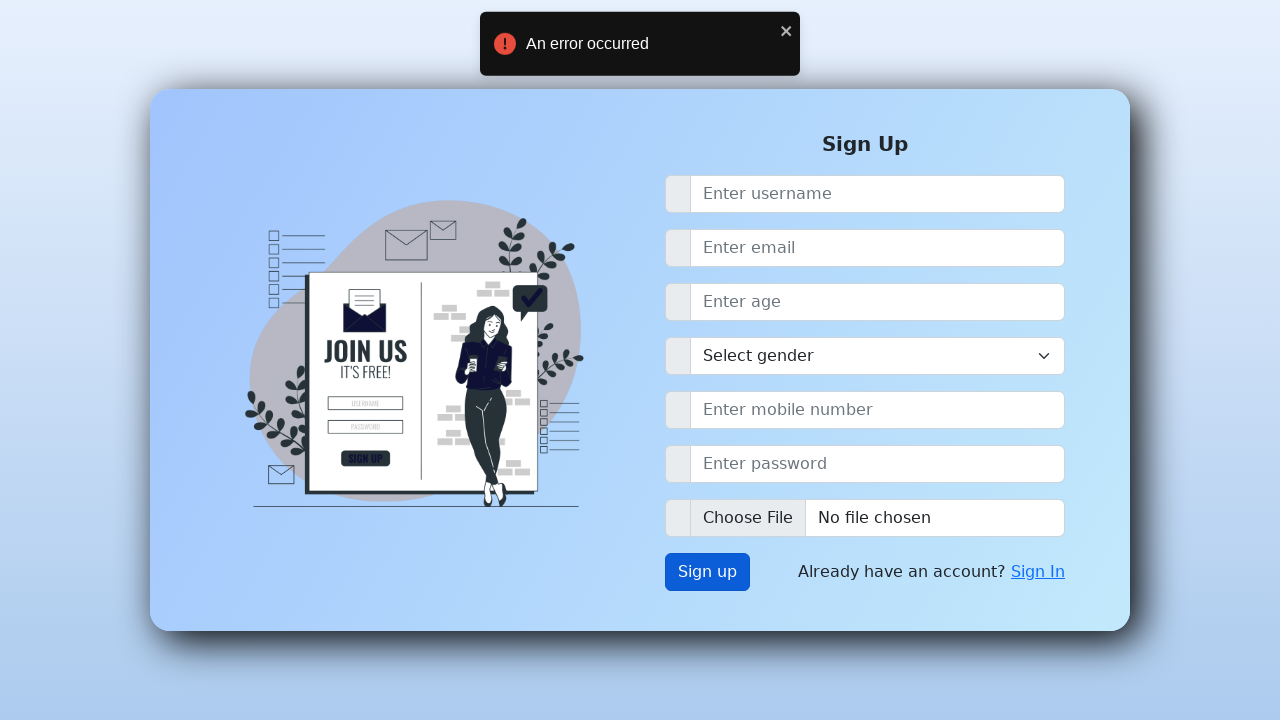

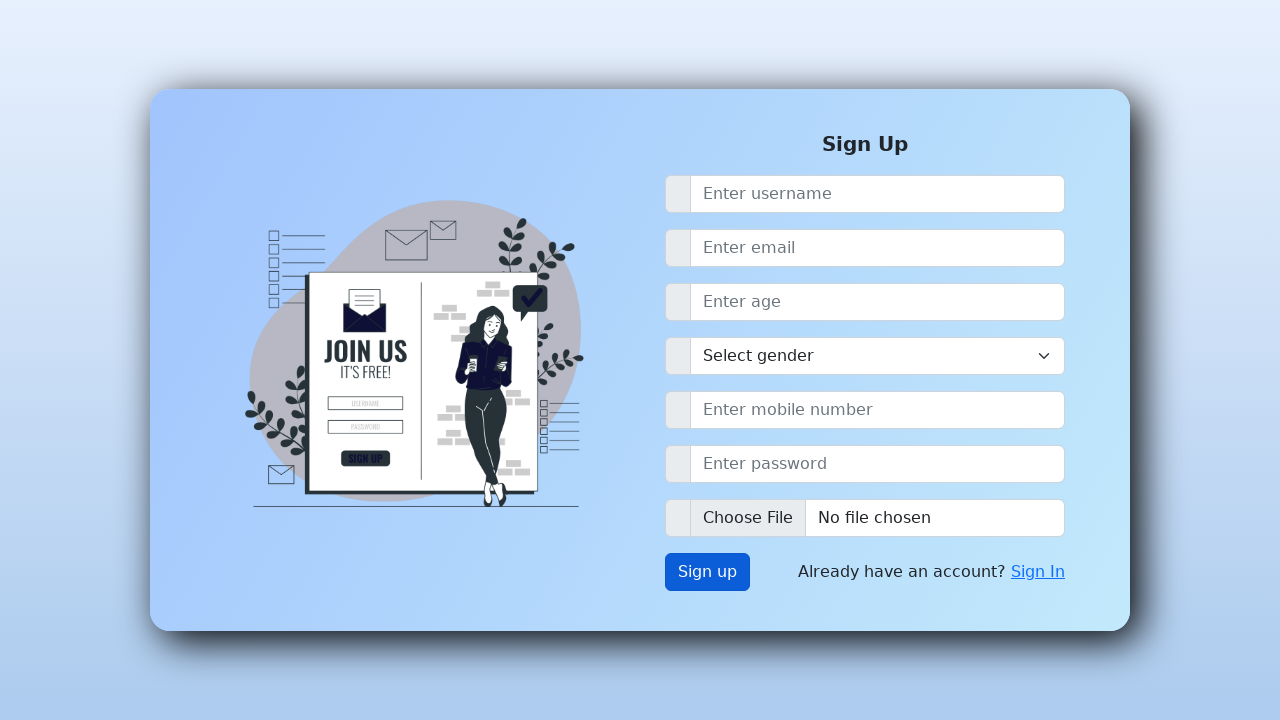